Tests a math exercise page by reading an input value, calculating a logarithmic result, filling in the answer, checking required checkboxes, and submitting the form.

Starting URL: https://suninjuly.github.io/math.html

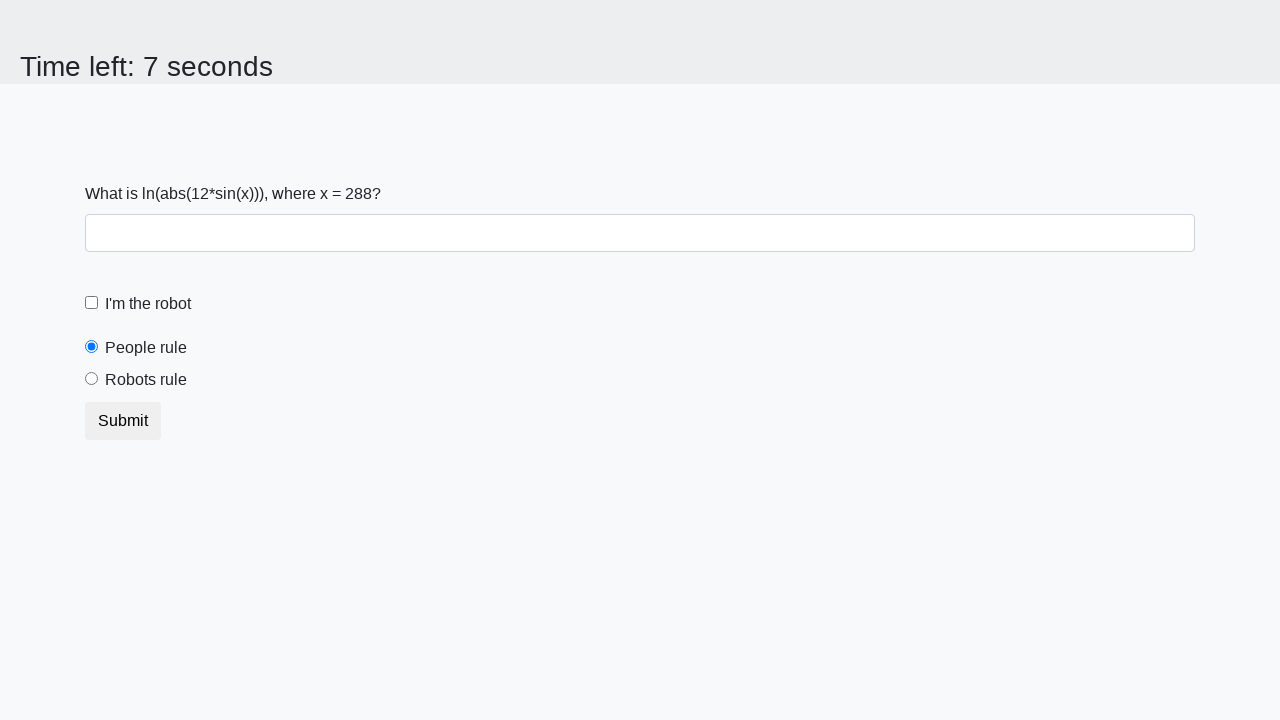

Read input value from #input_value element
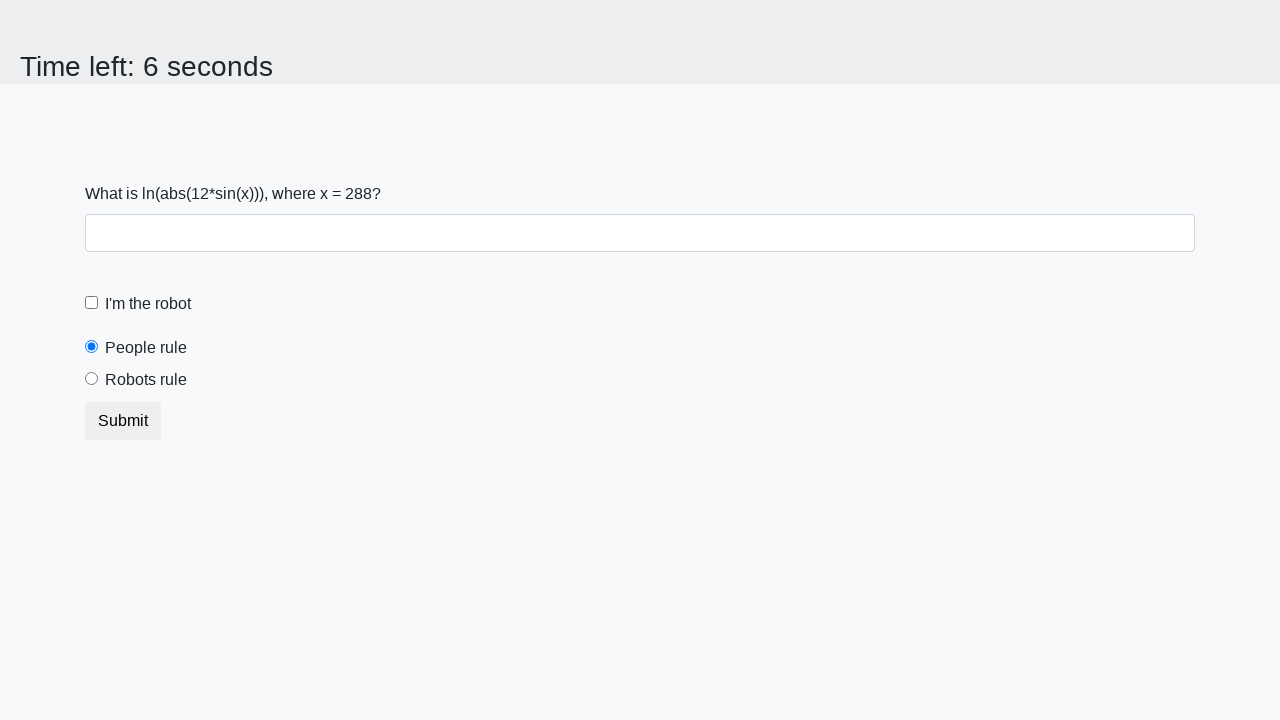

Calculated logarithmic result from input value
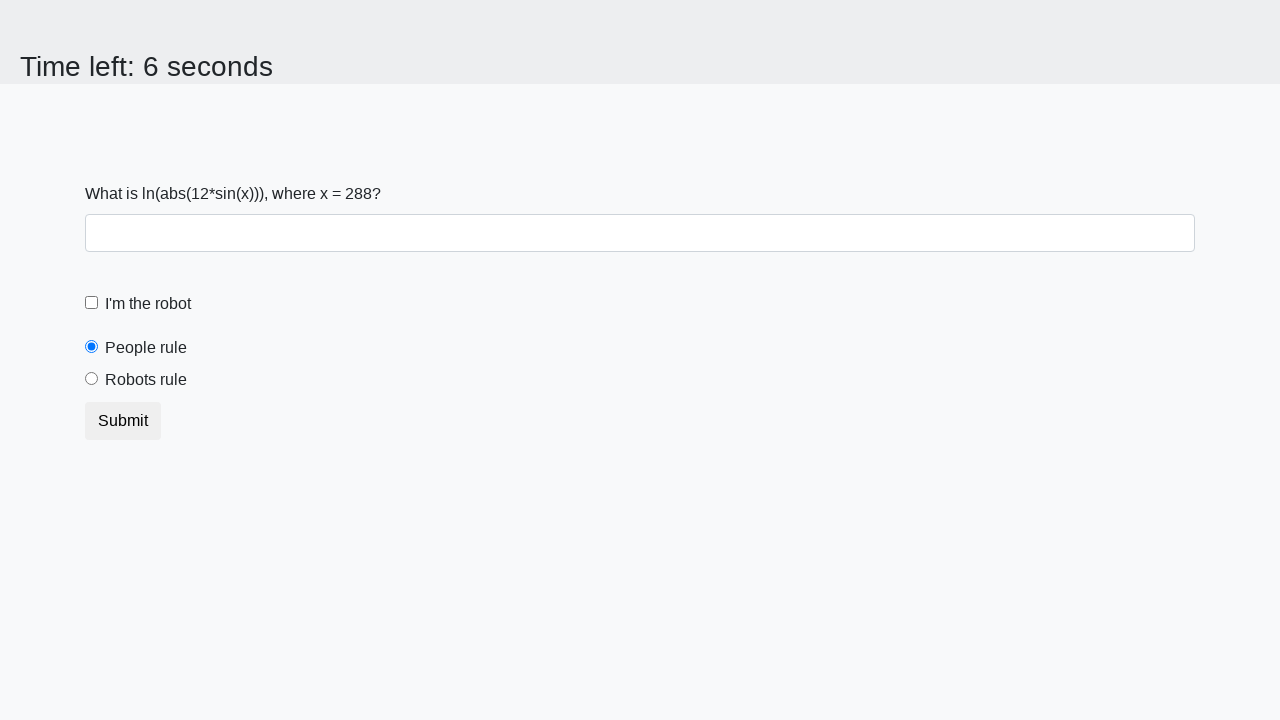

Filled answer field with calculated value on #answer
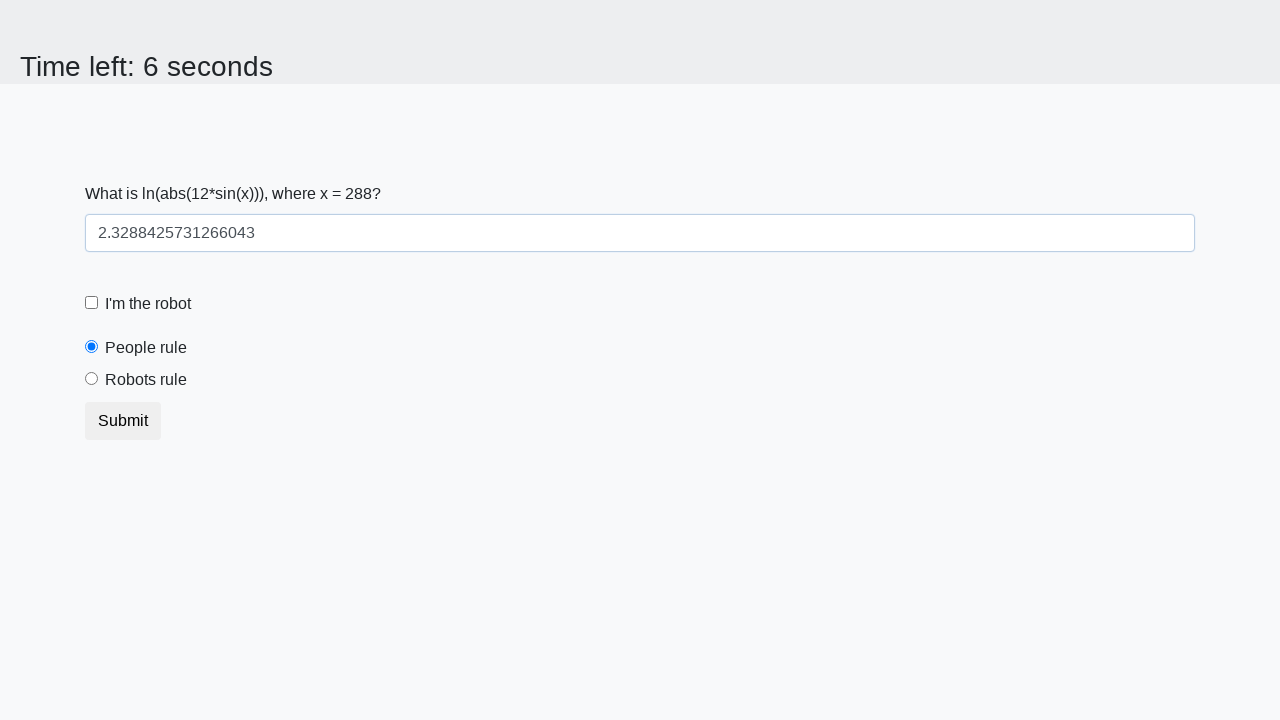

Checked the robot checkbox at (92, 303) on #robotCheckbox
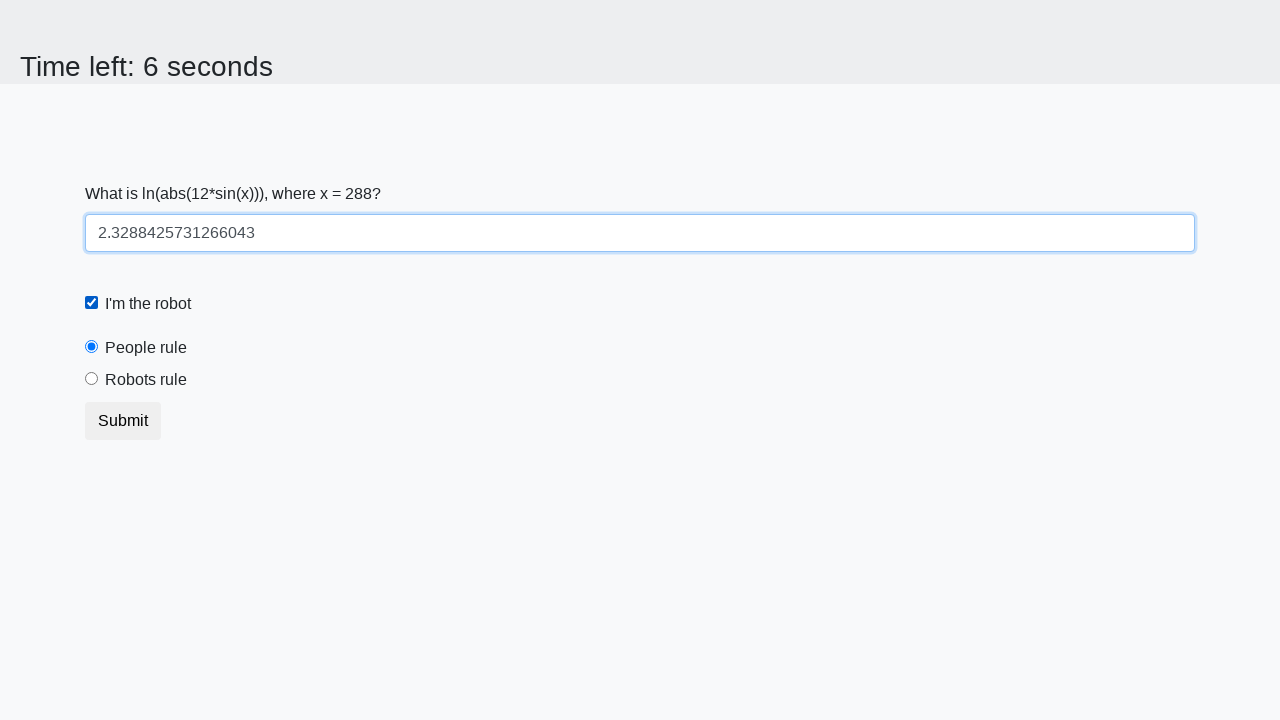

Checked the robots rule checkbox at (92, 379) on #robotsRule
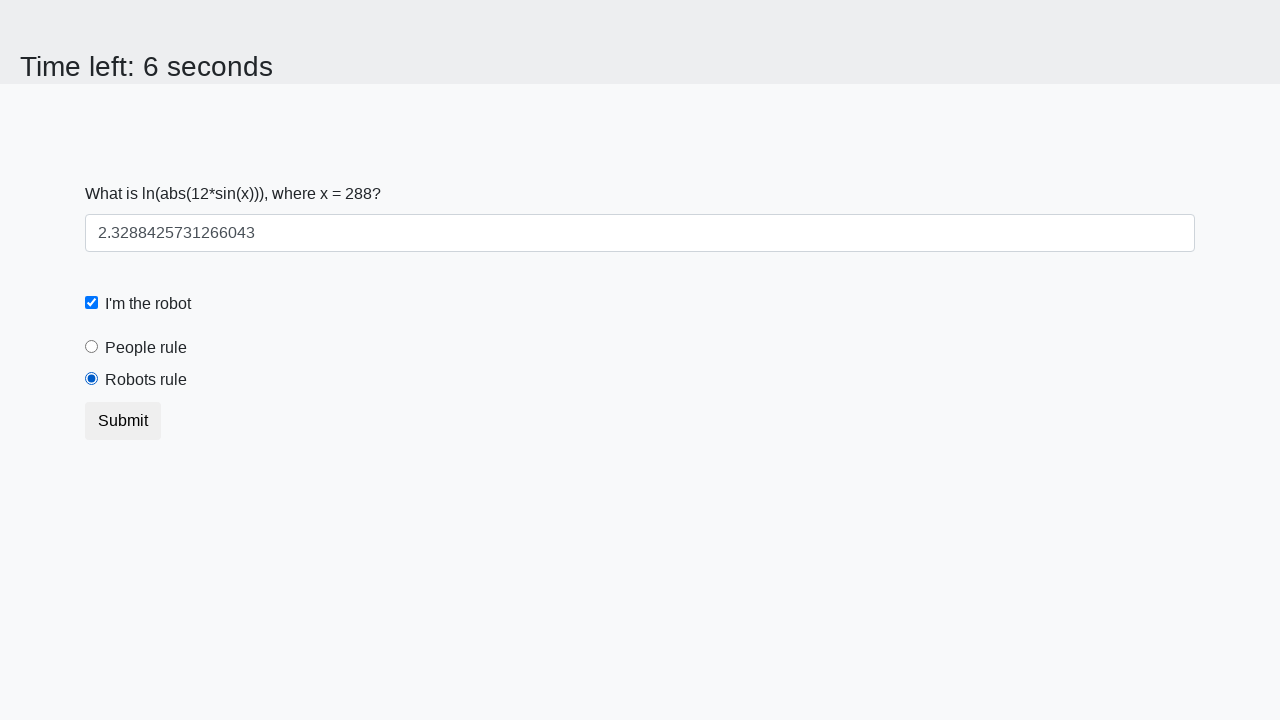

Clicked submit button to complete form at (123, 421) on button.btn
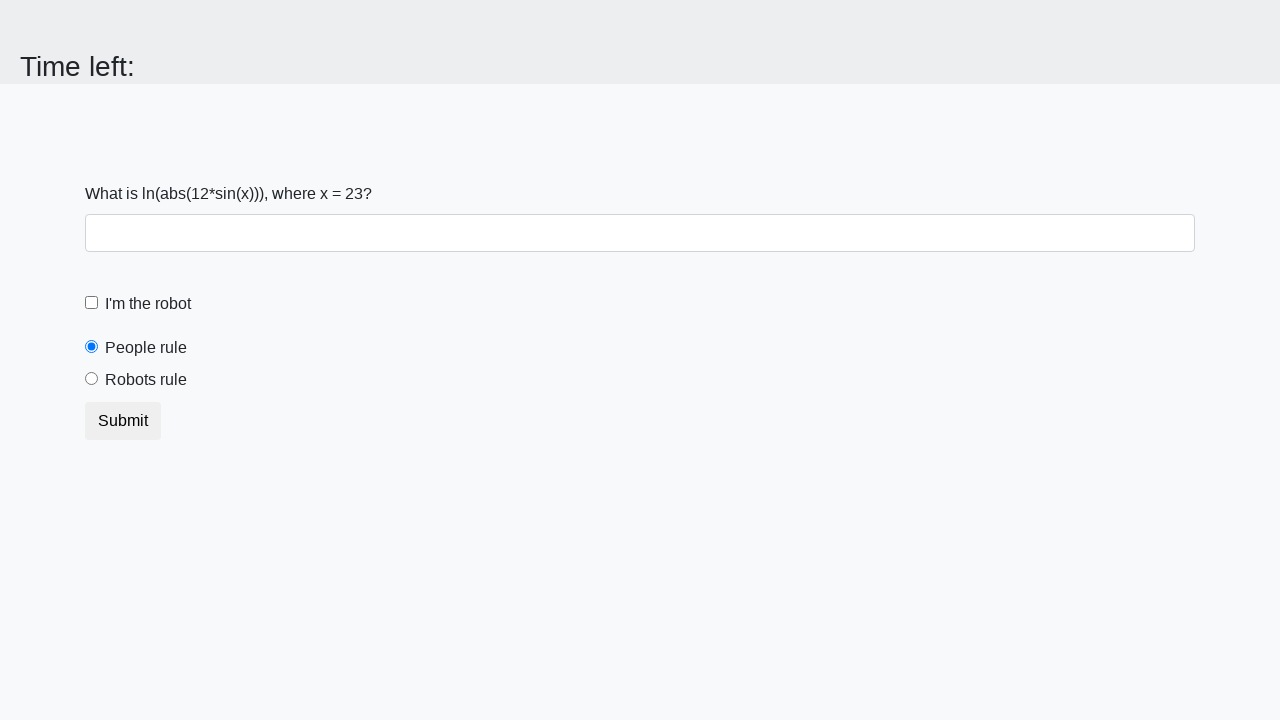

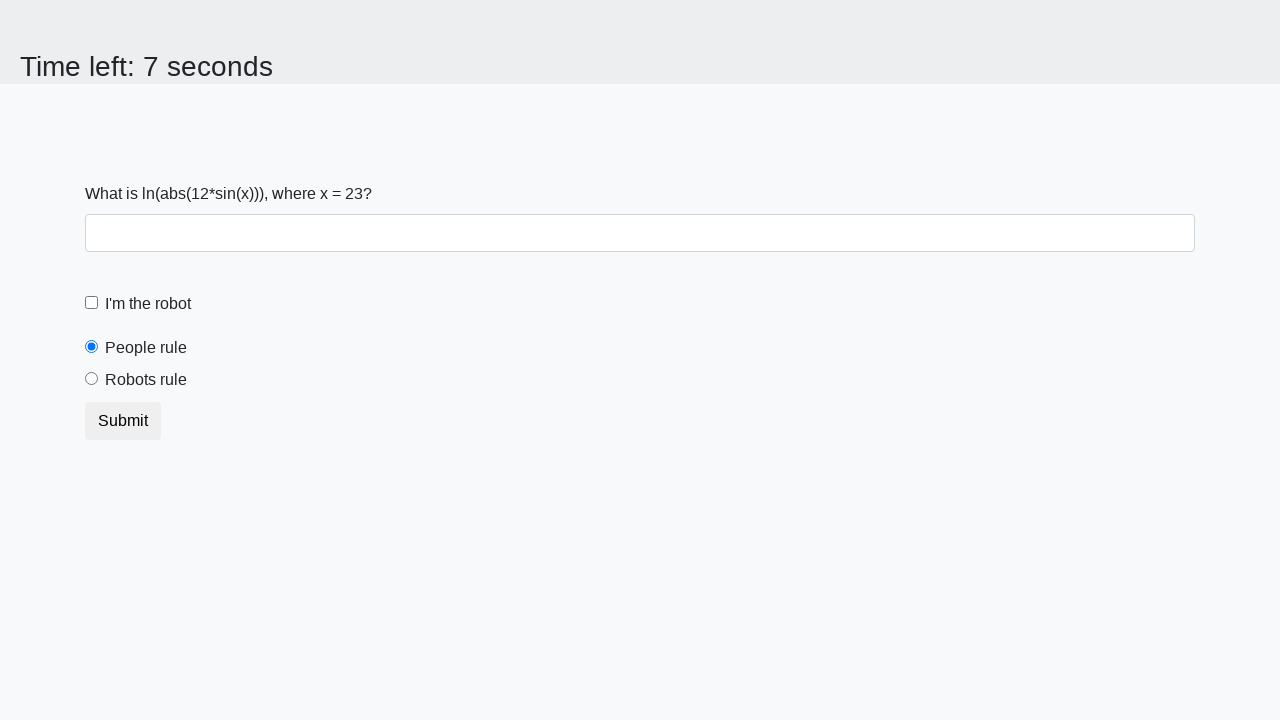